Tests the search functionality by entering "laptop" in the search bar and pressing Enter to see search results.

Starting URL: https://www.noon.com/egypt-en/

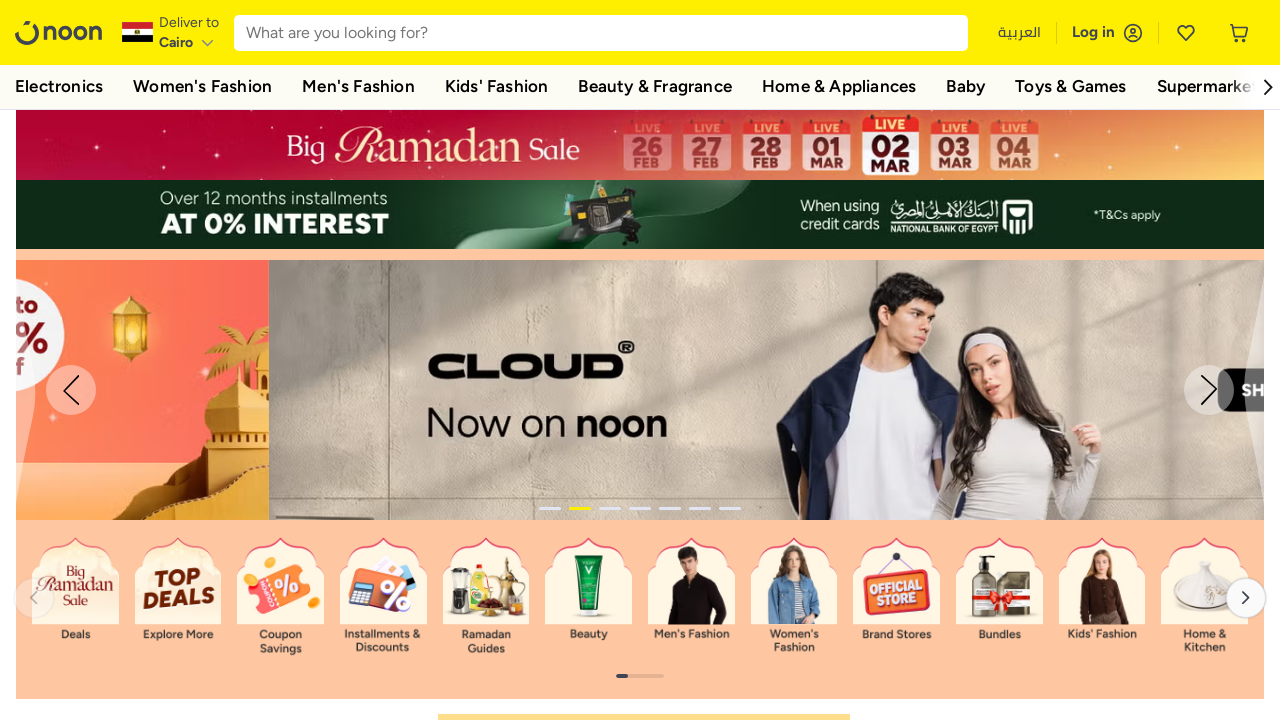

Filled search bar with 'Laptop' on input[name='site-search']
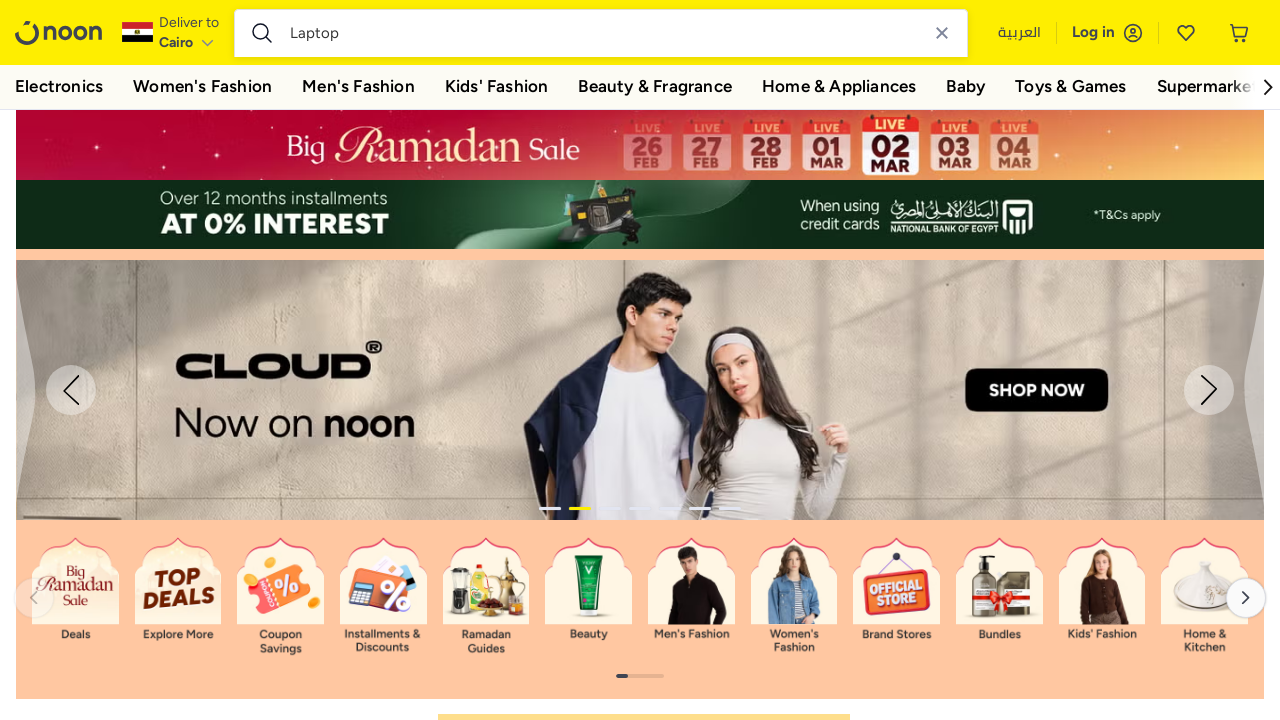

Pressed Enter to submit search query on input[name='site-search']
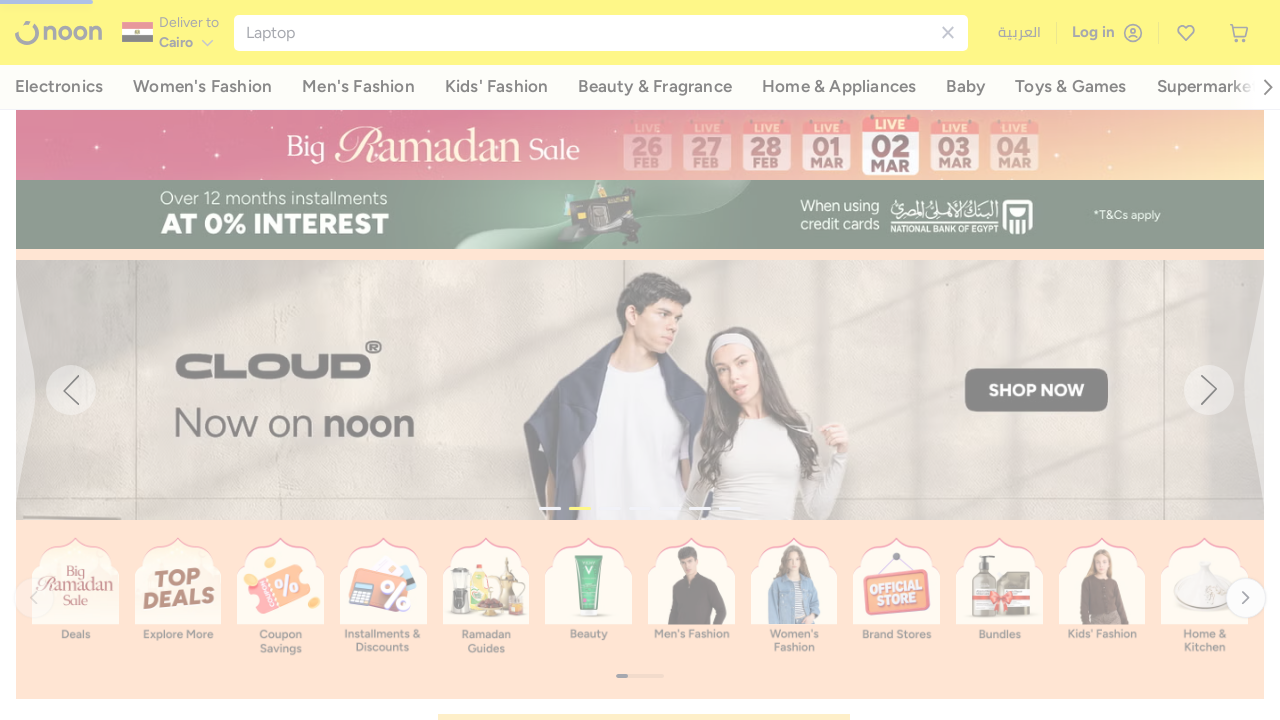

Search results page loaded successfully
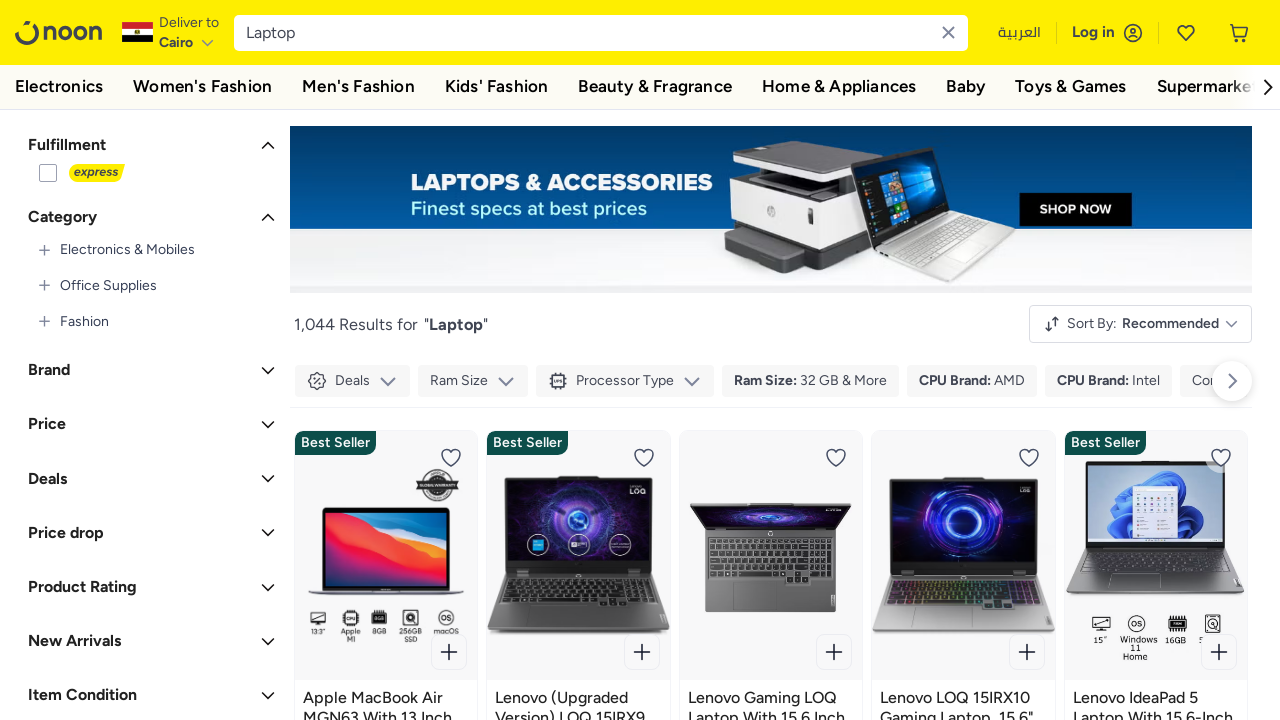

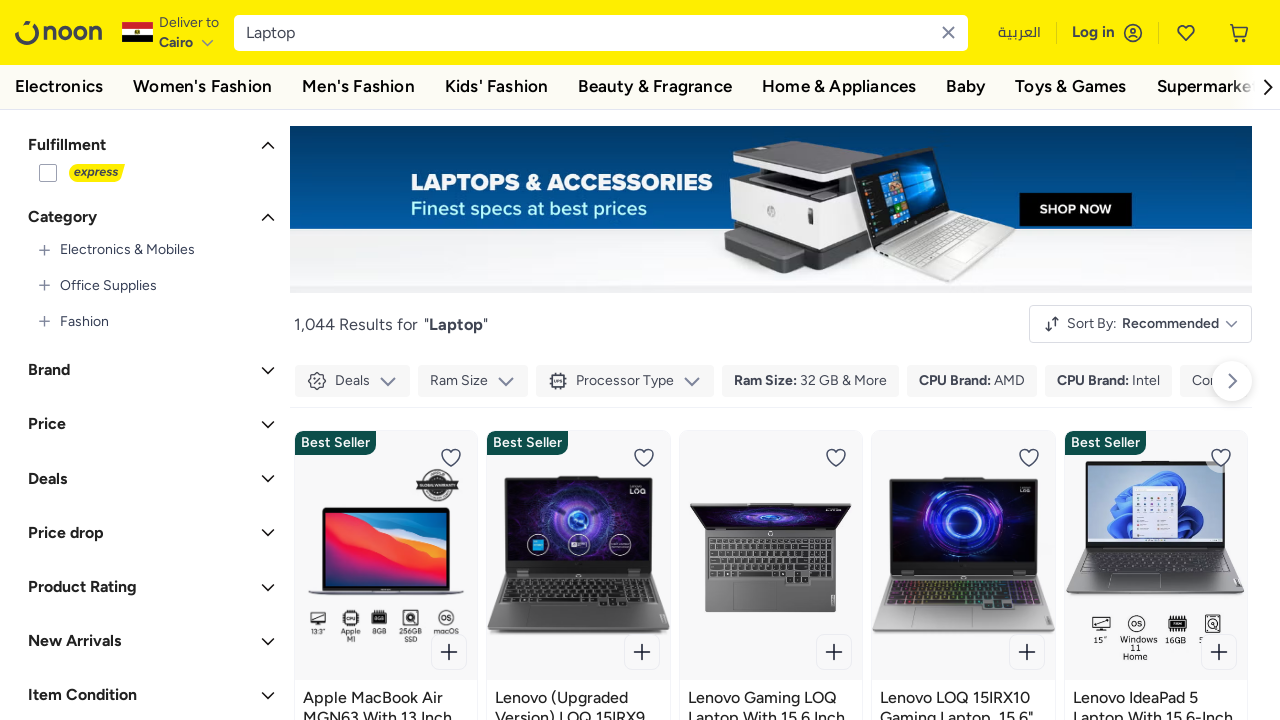